Tests dropdown selection using Playwright's built-in select_option method to choose "Option 1" by visible text, then verifies the selection.

Starting URL: http://the-internet.herokuapp.com/dropdown

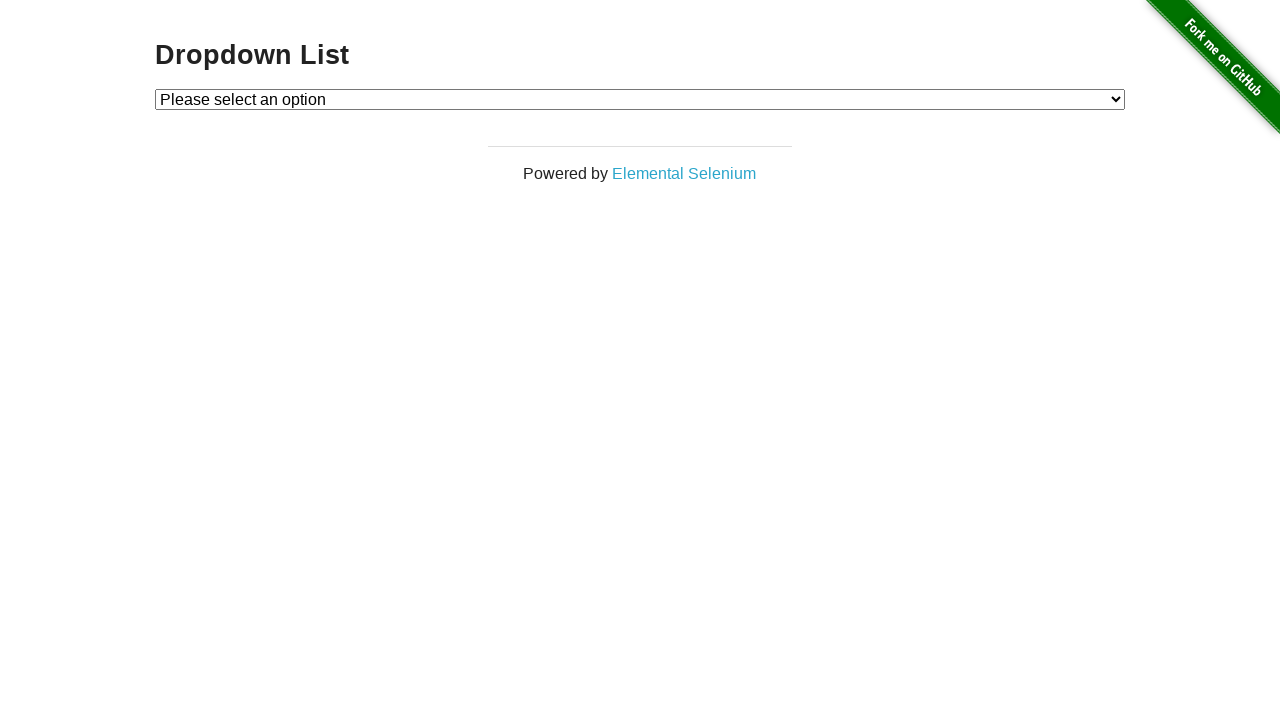

Navigated to dropdown page
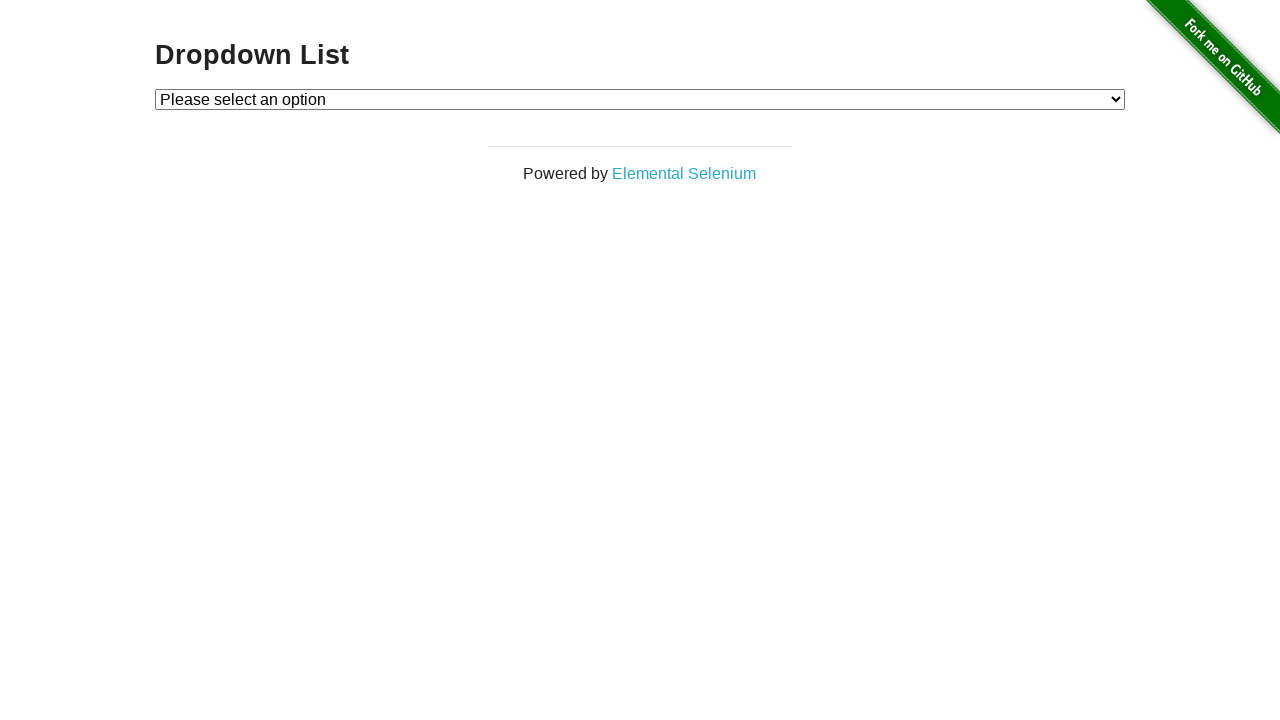

Selected 'Option 1' from dropdown using select_option method on #dropdown
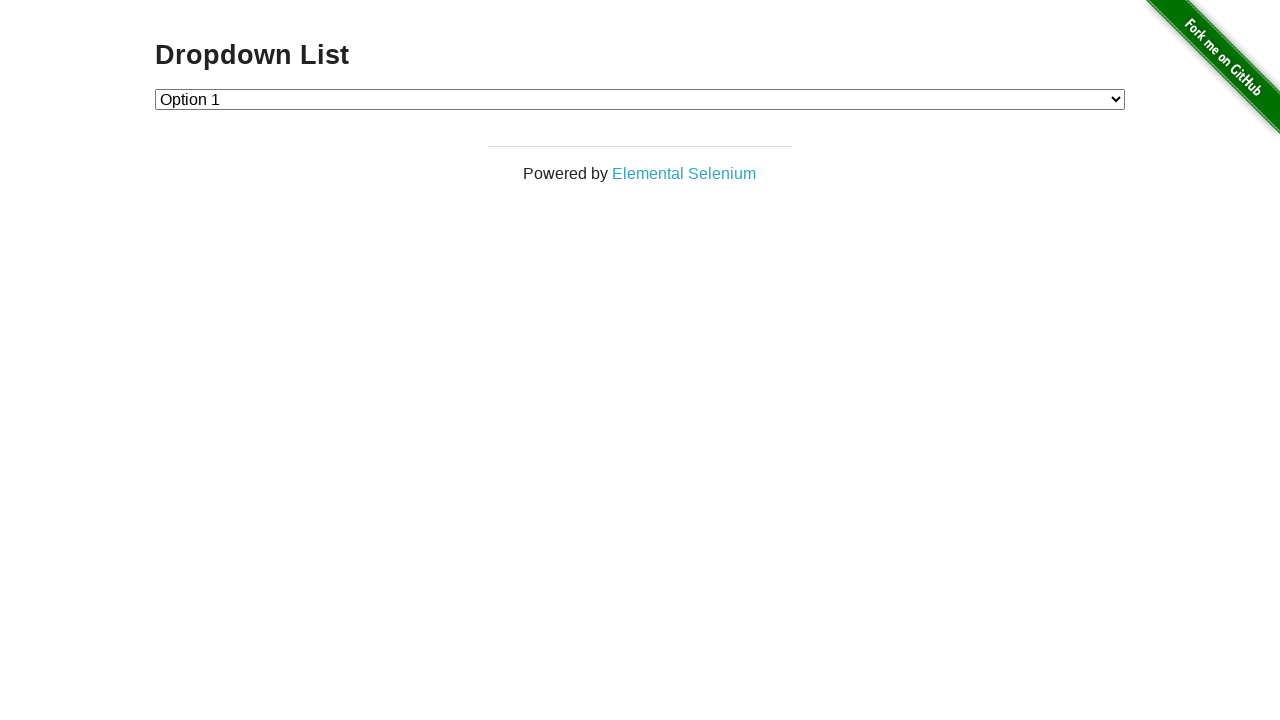

Retrieved selected option text content
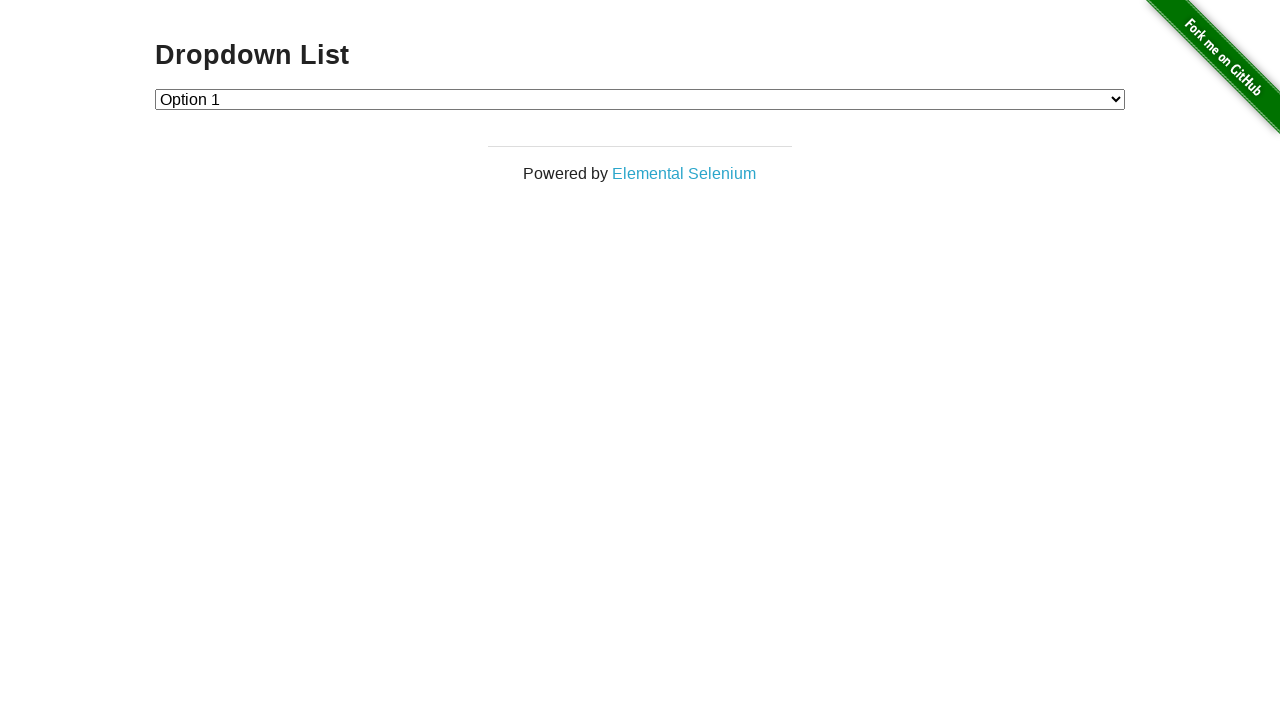

Verified that 'Option 1' is selected in the dropdown
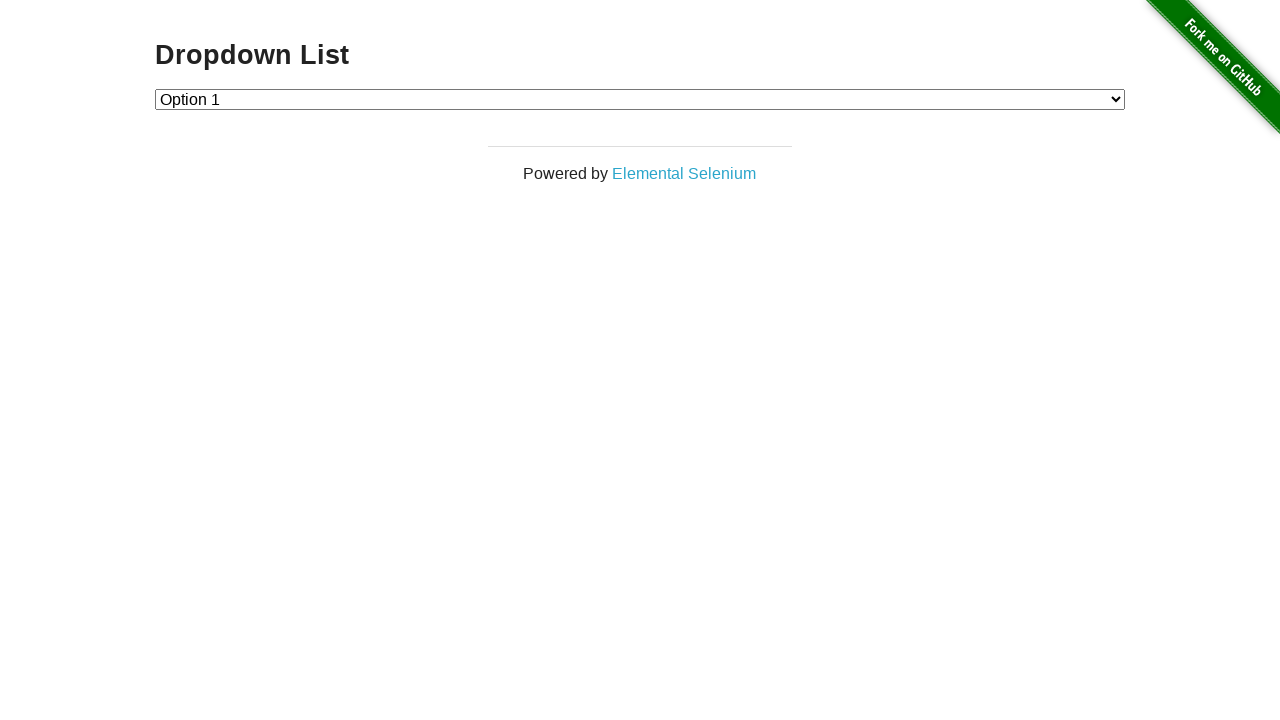

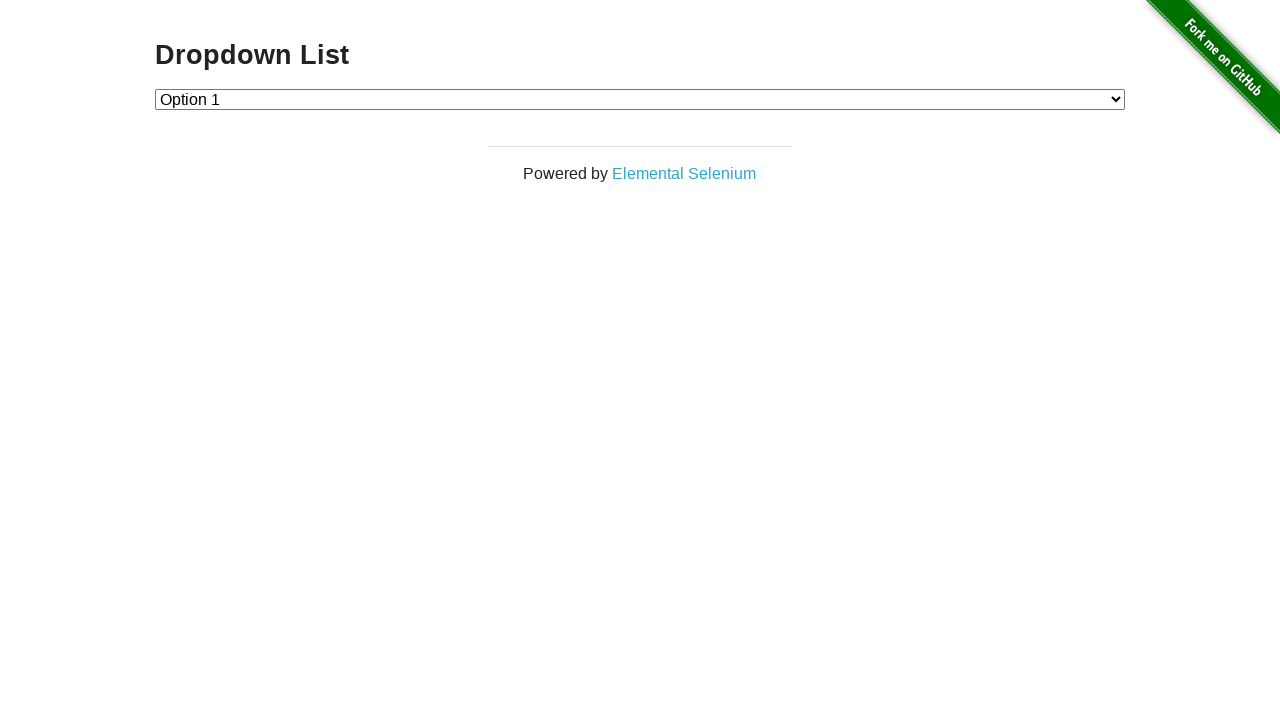